Navigates to the Royal Challengers Bangalore website and verifies the presence of the RCB logo image

Starting URL: https://www.royalchallengers.com/

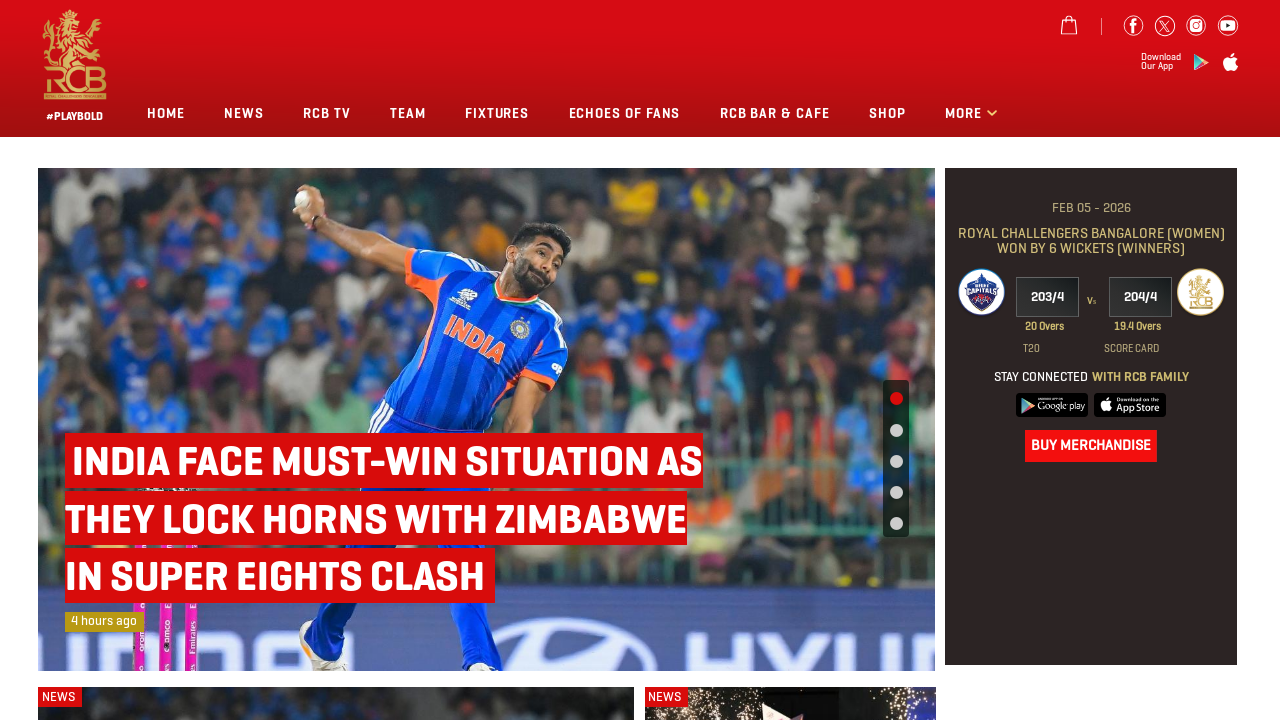

Navigated to Royal Challengers Bangalore website
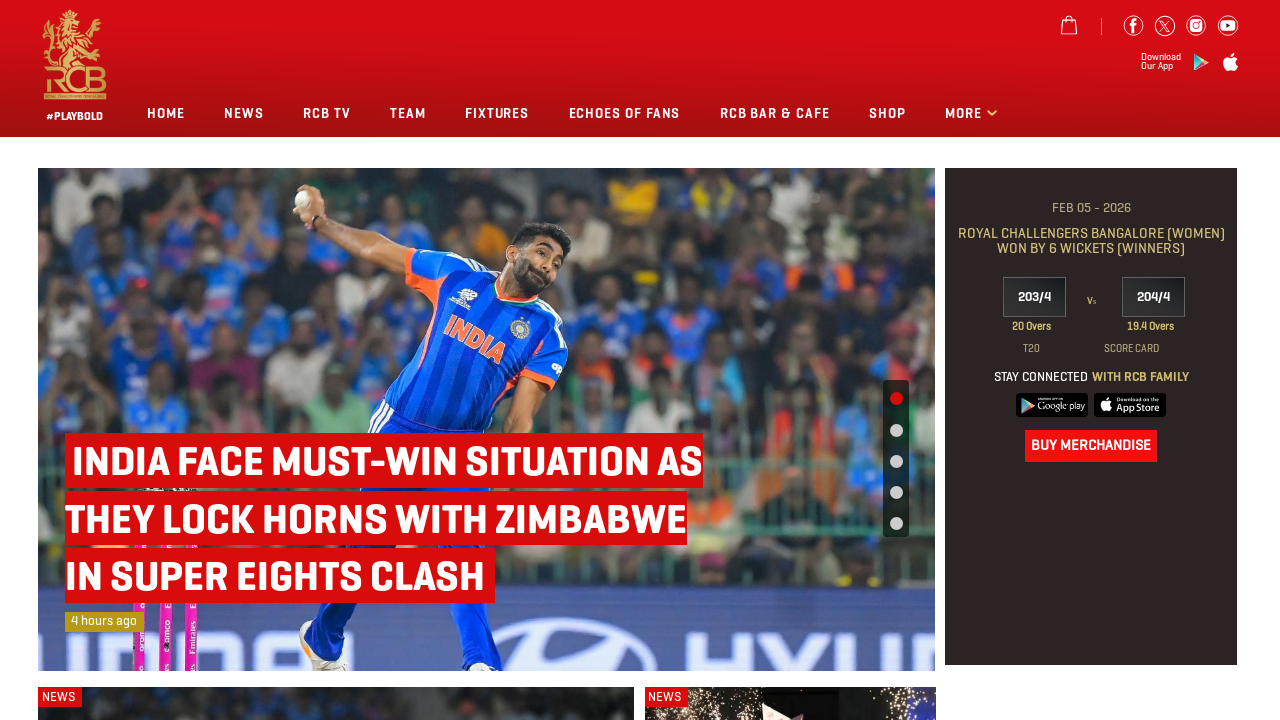

RCB logo image selector loaded
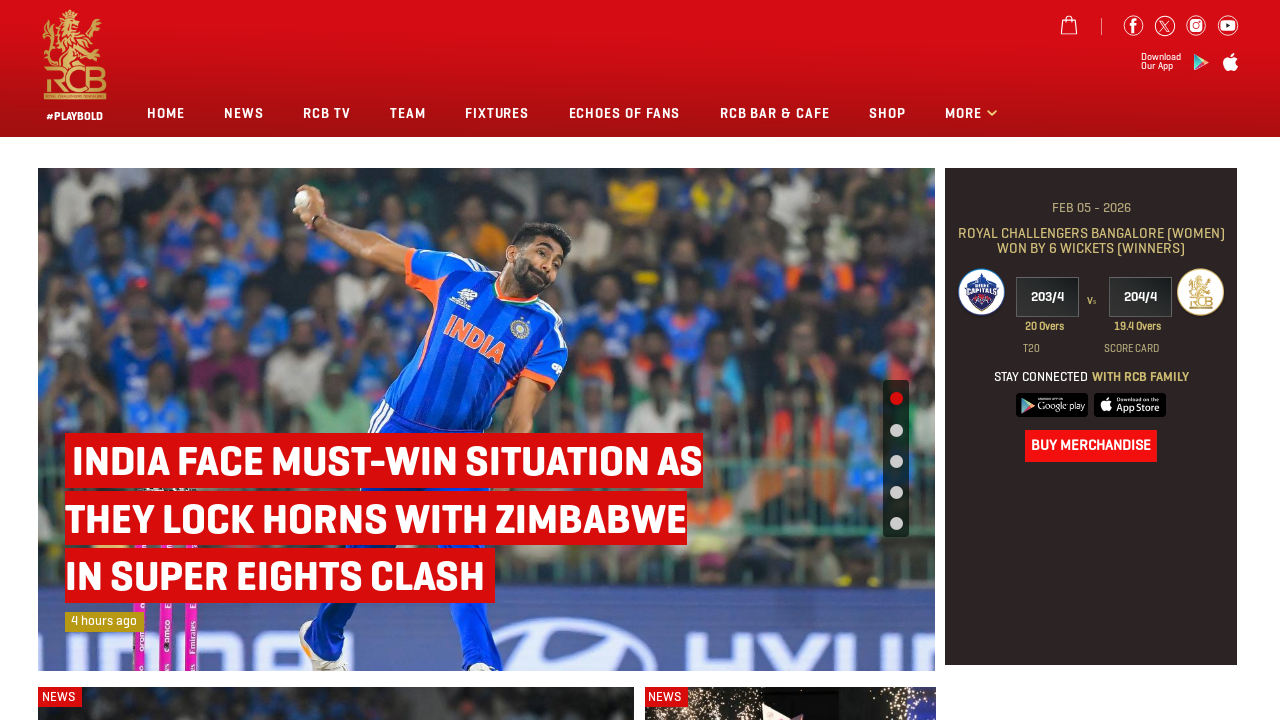

Located RCB logo element
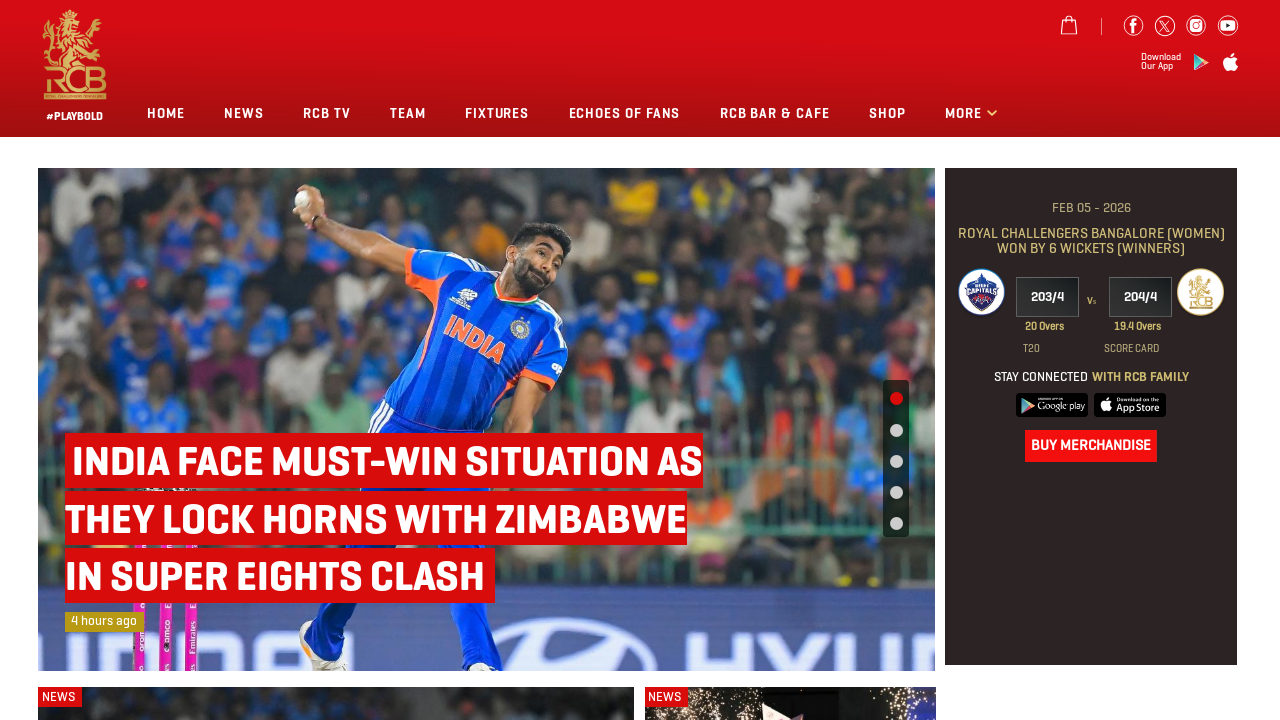

Verified RCB logo is visible on the page
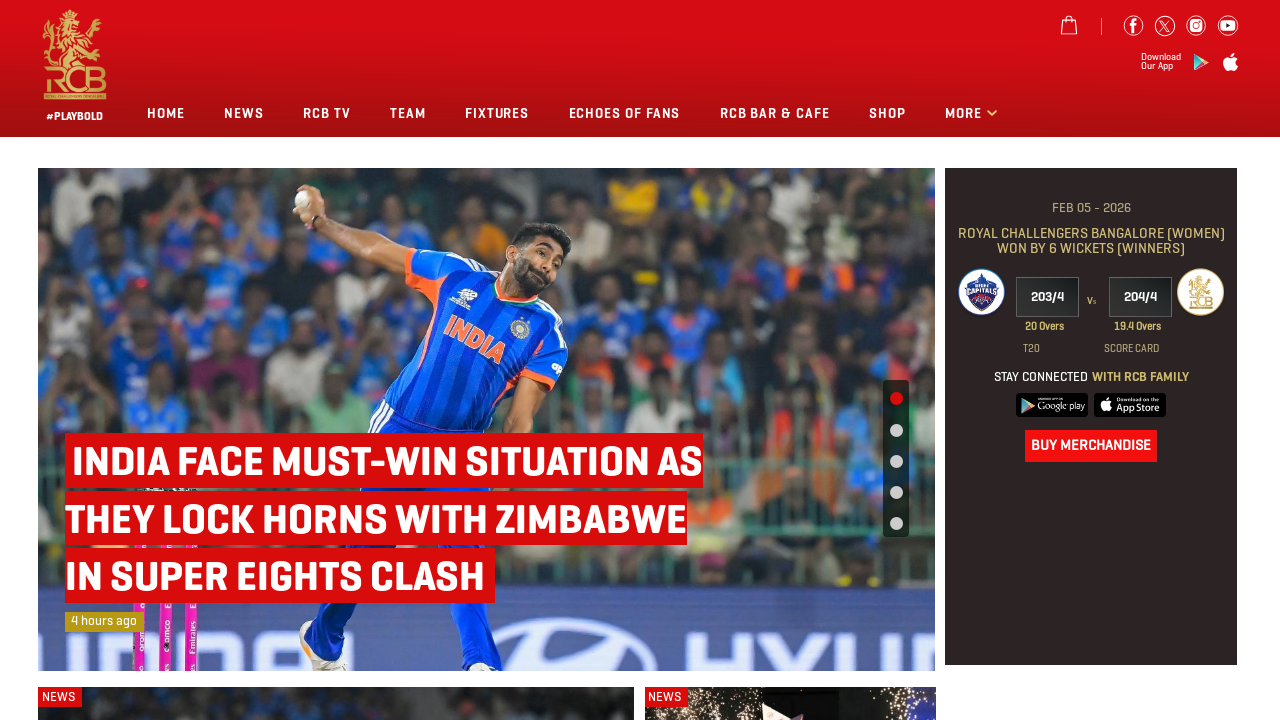

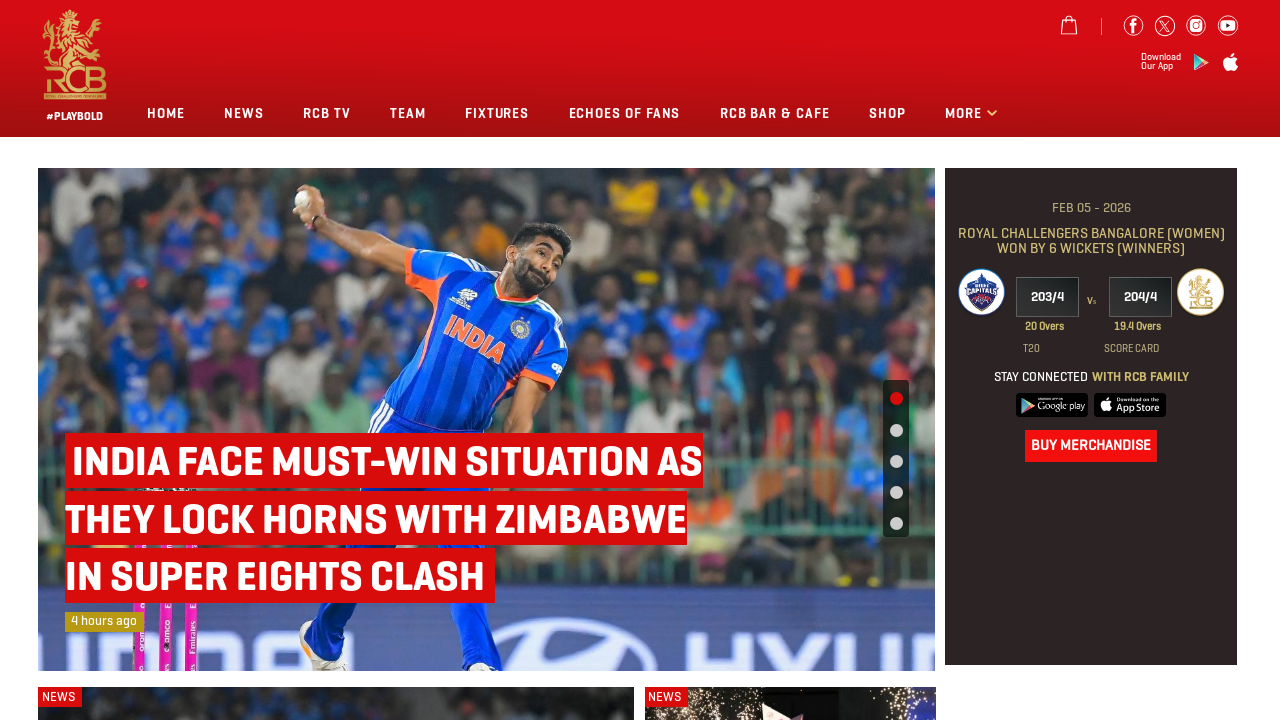